Tests login form validation with only username by entering username and password, clearing the password field, clicking login, and verifying the "Password is required" error message appears

Starting URL: https://www.saucedemo.com/

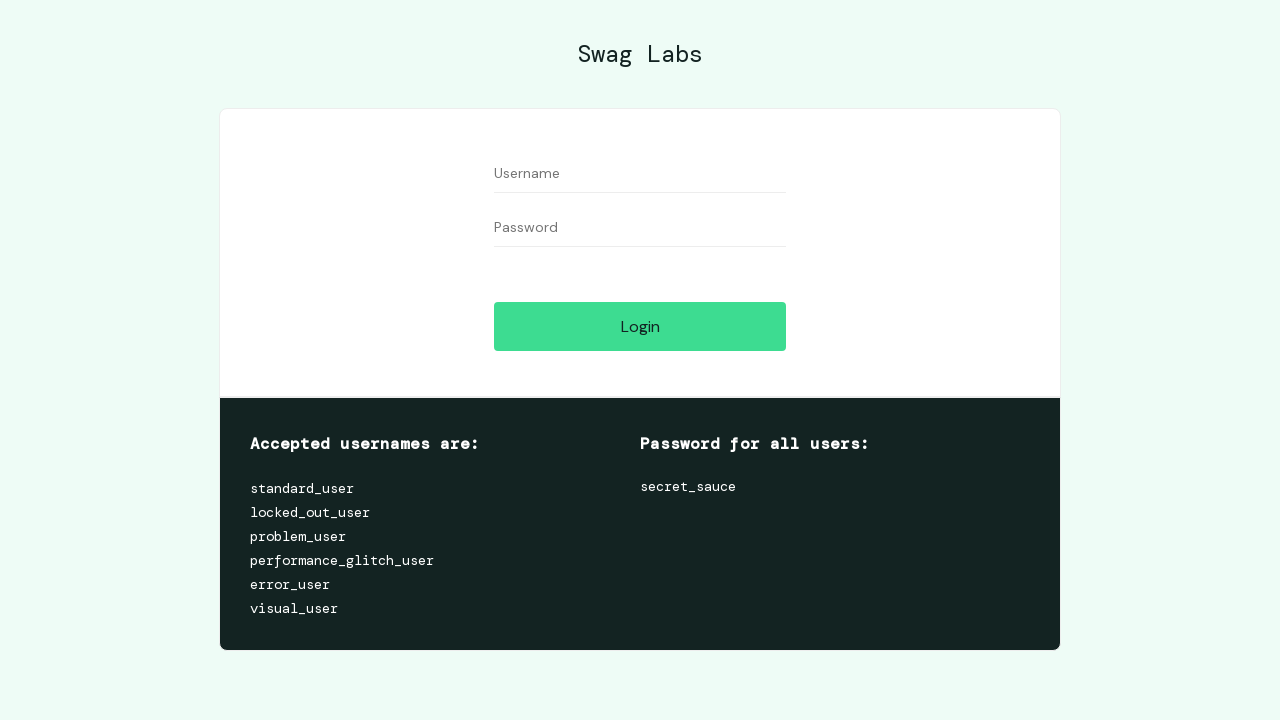

Filled username field with 'standard_user' on input[data-test='username']
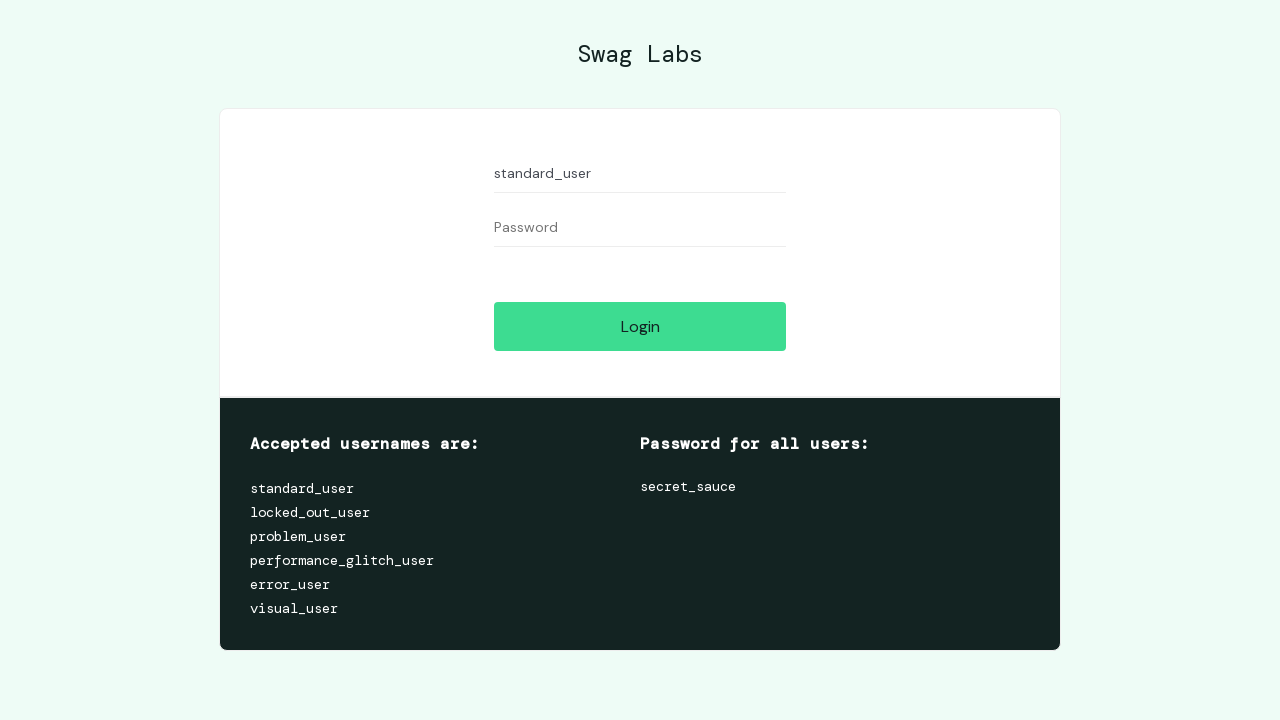

Filled password field with 'secret_sauce' on input[data-test='password']
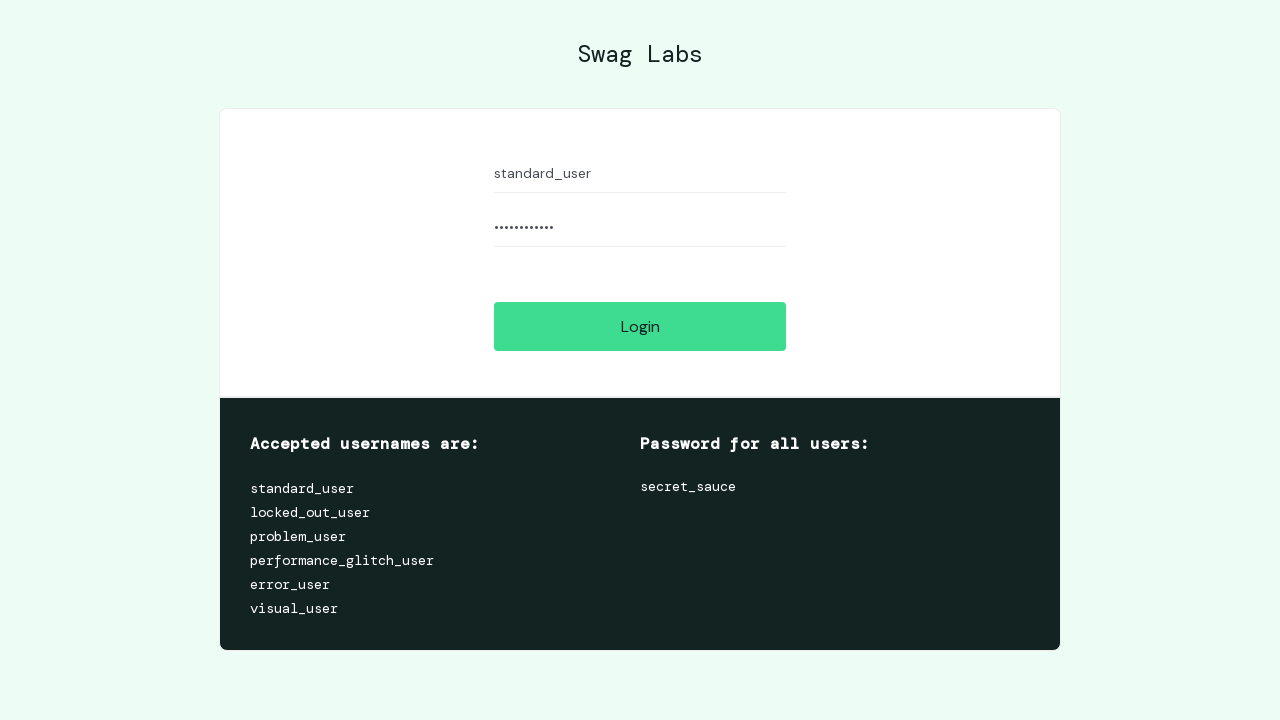

Cleared password field on input[data-test='password']
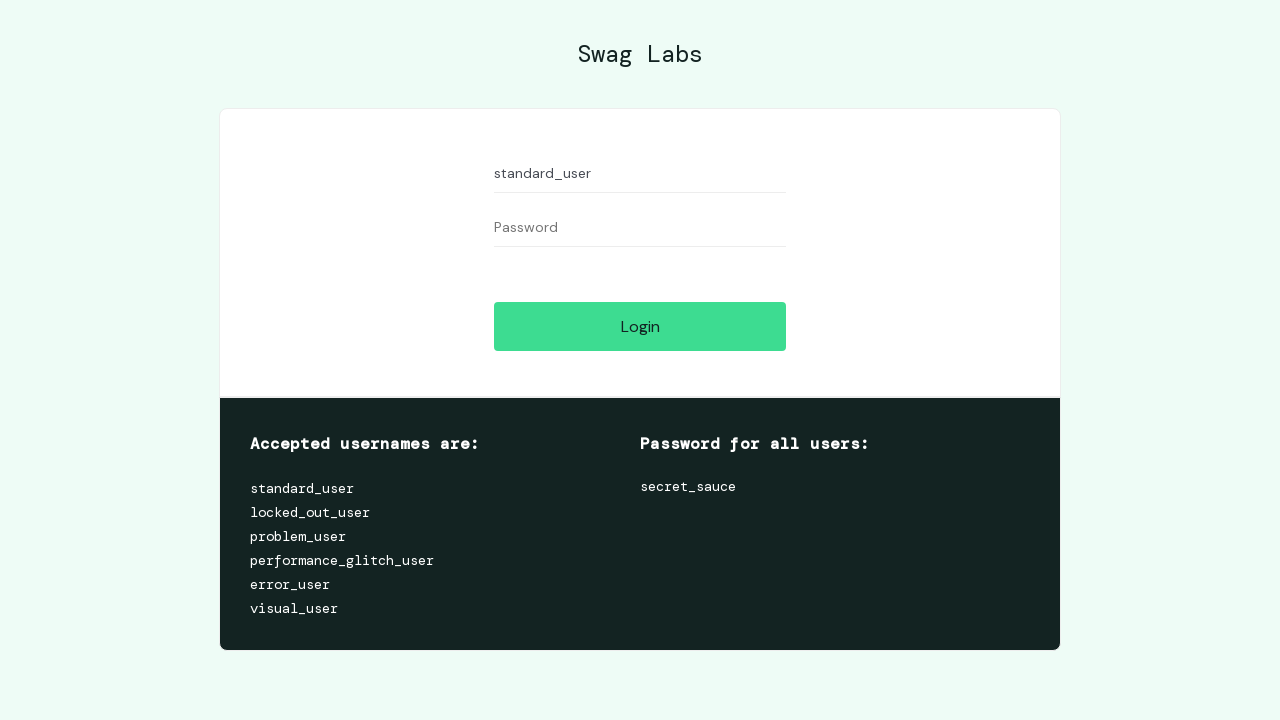

Clicked login button at (640, 326) on input[data-test='login-button']
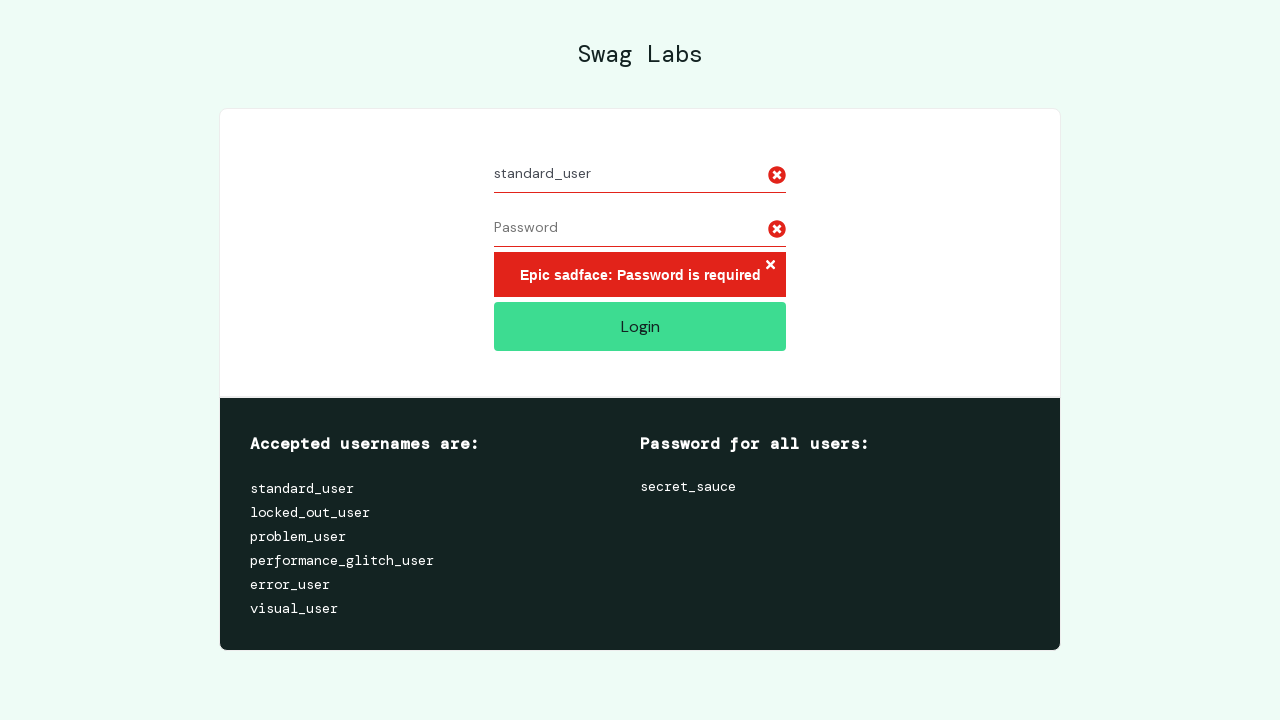

Error message element appeared
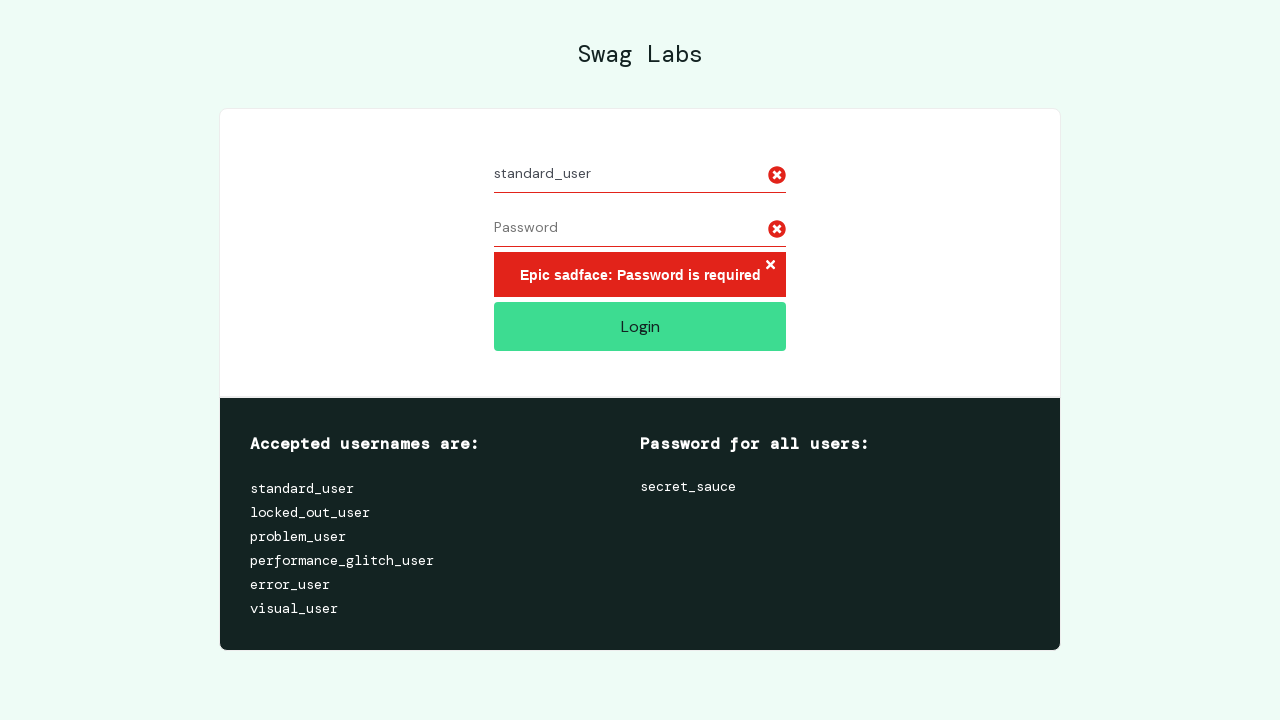

Located error message element
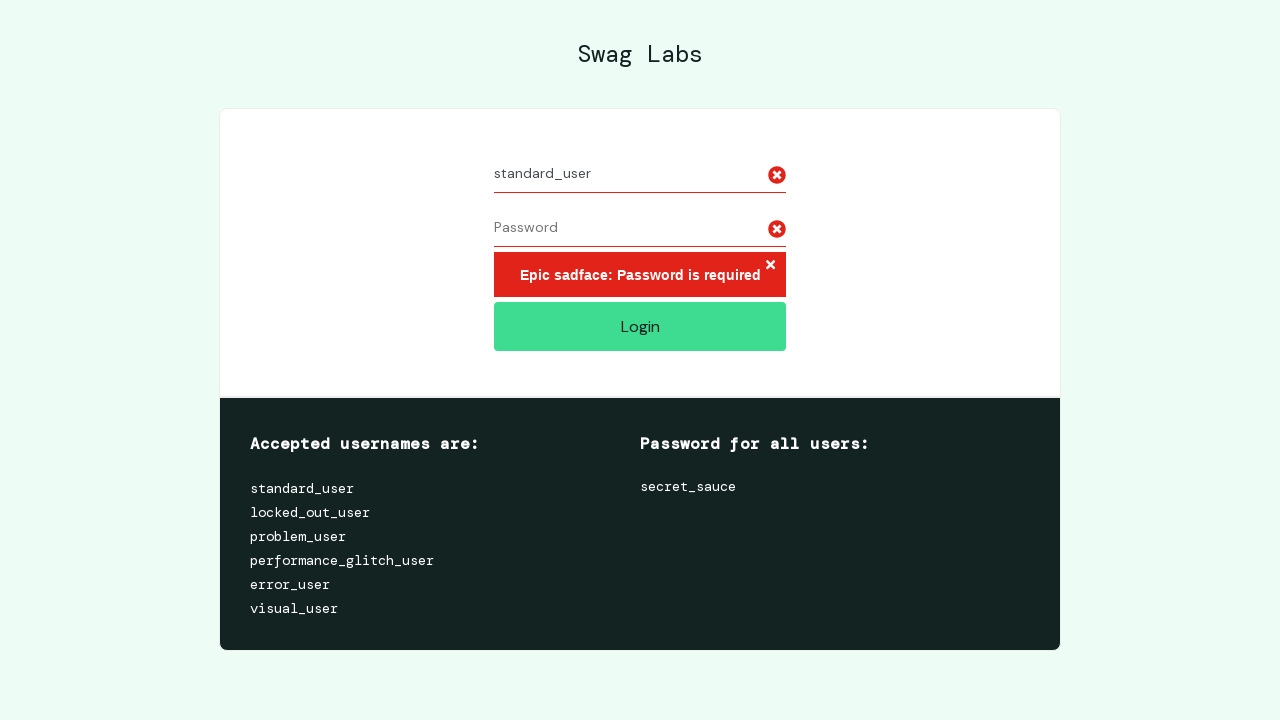

Verified 'Password is required' error message is displayed
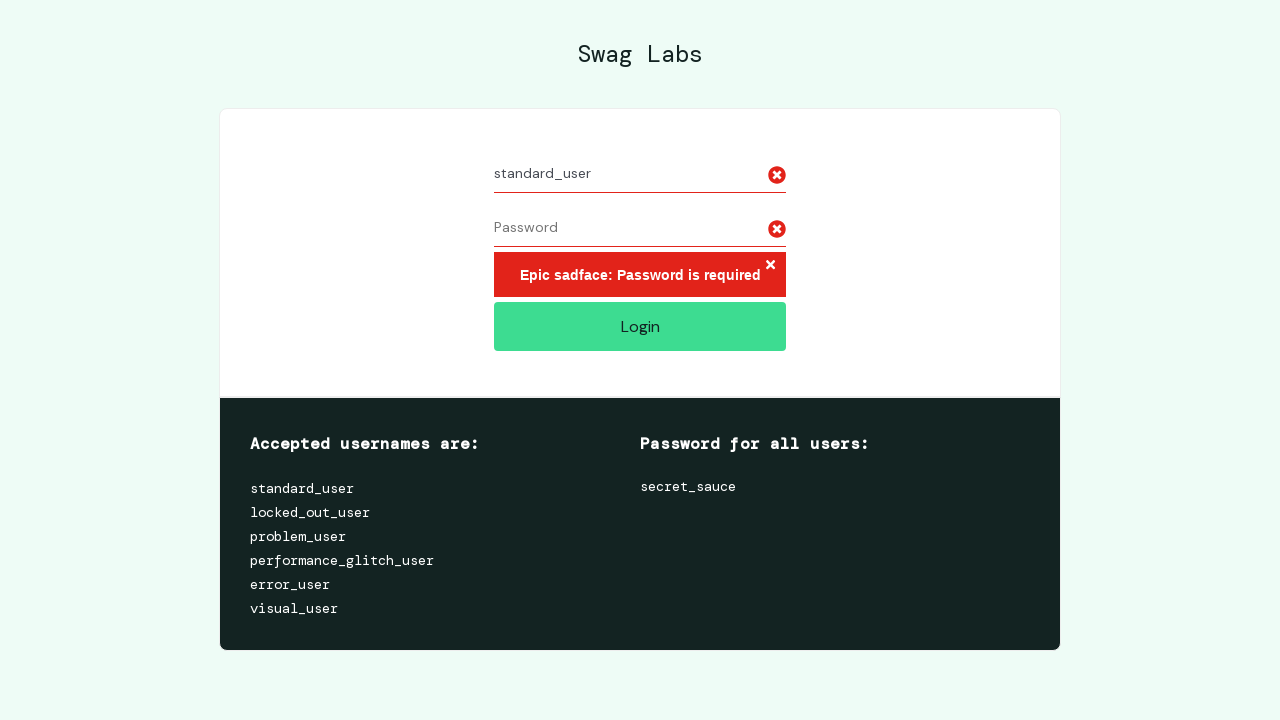

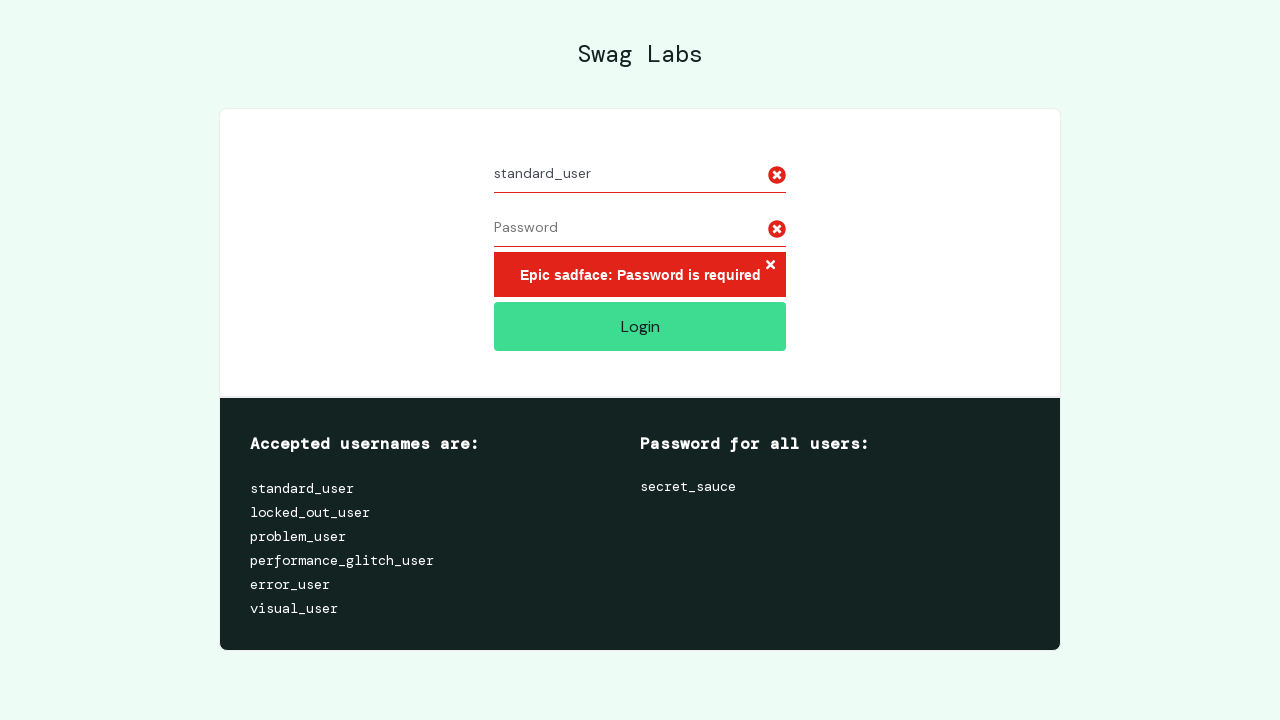